Tests the Add/Remove Elements functionality by clicking "Add Element" to create a delete button, verifying it appears, then clicking the delete button and verifying it is removed.

Starting URL: https://the-internet.herokuapp.com/add_remove_elements/

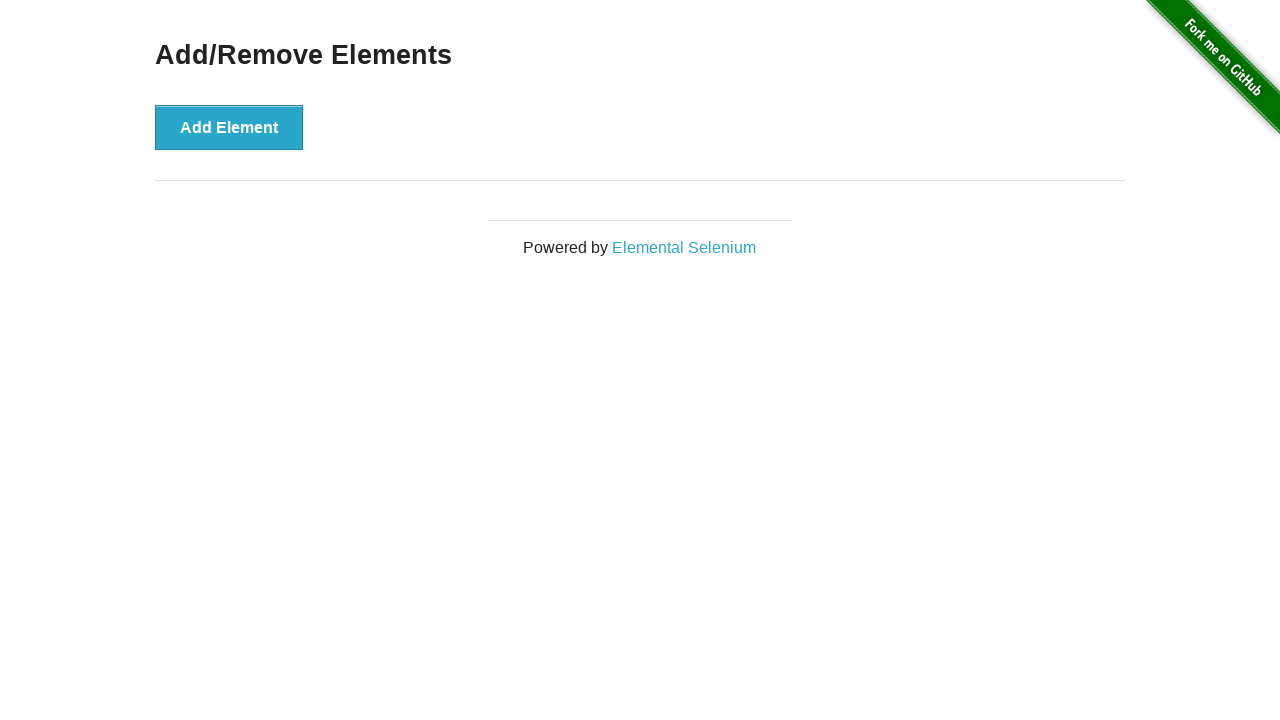

Clicked 'Add Element' button at (229, 127) on button:has-text('Add Element')
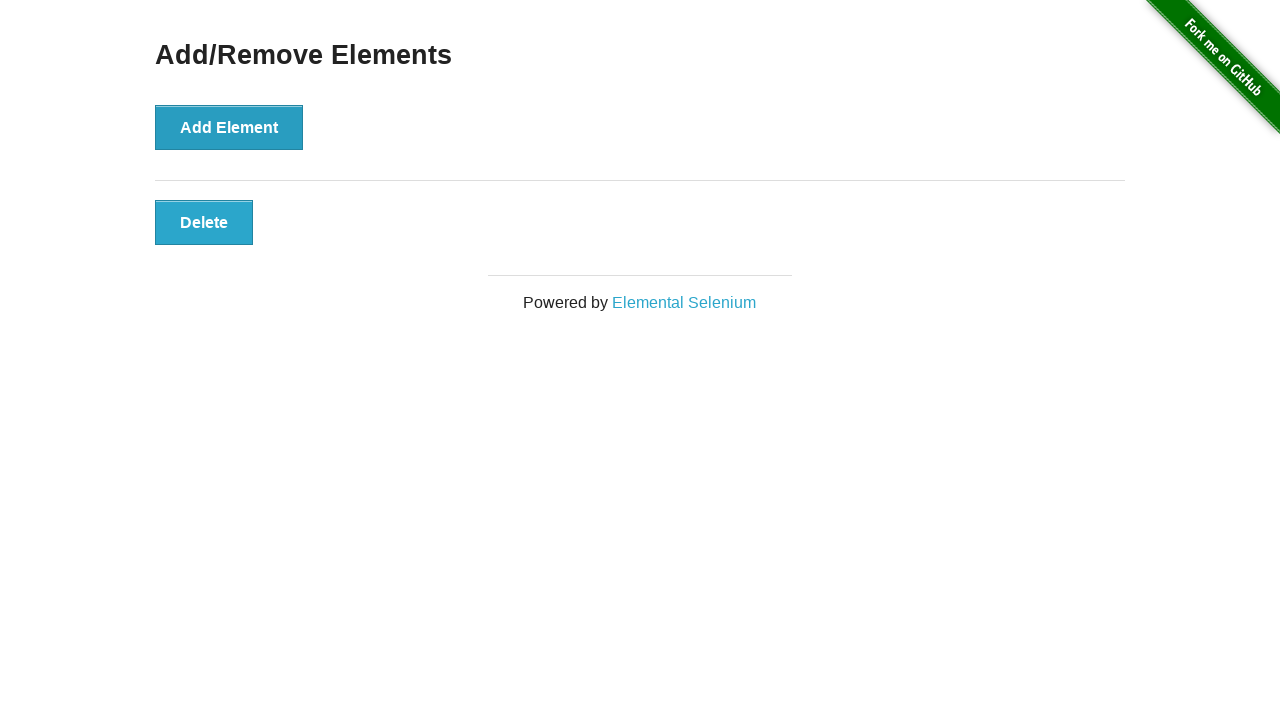

Delete button appeared on the page
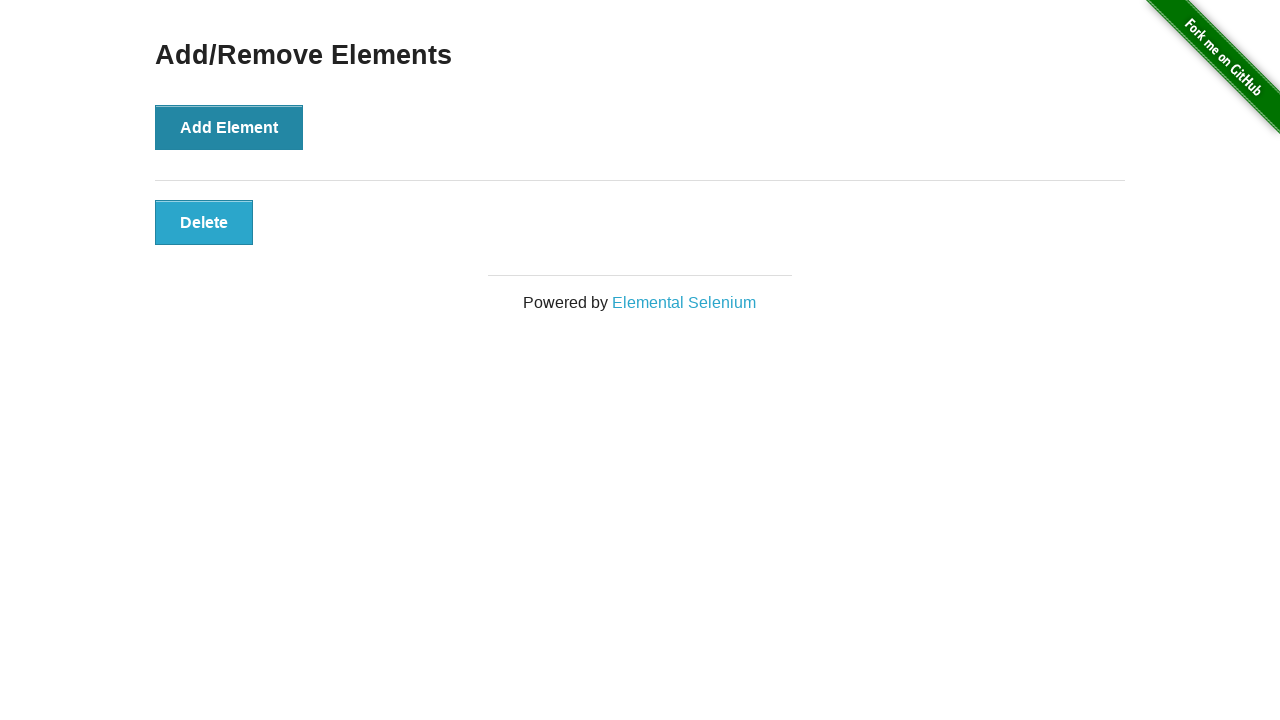

Located delete button element
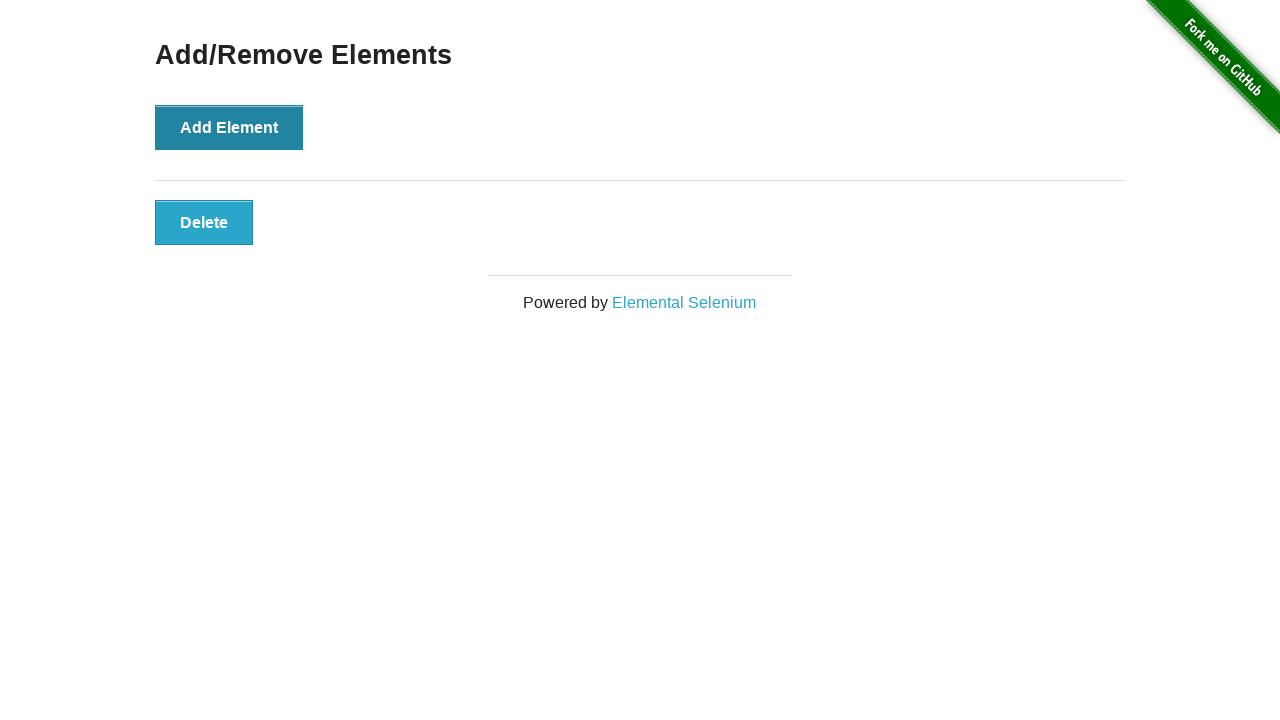

Verified that exactly one delete button is present
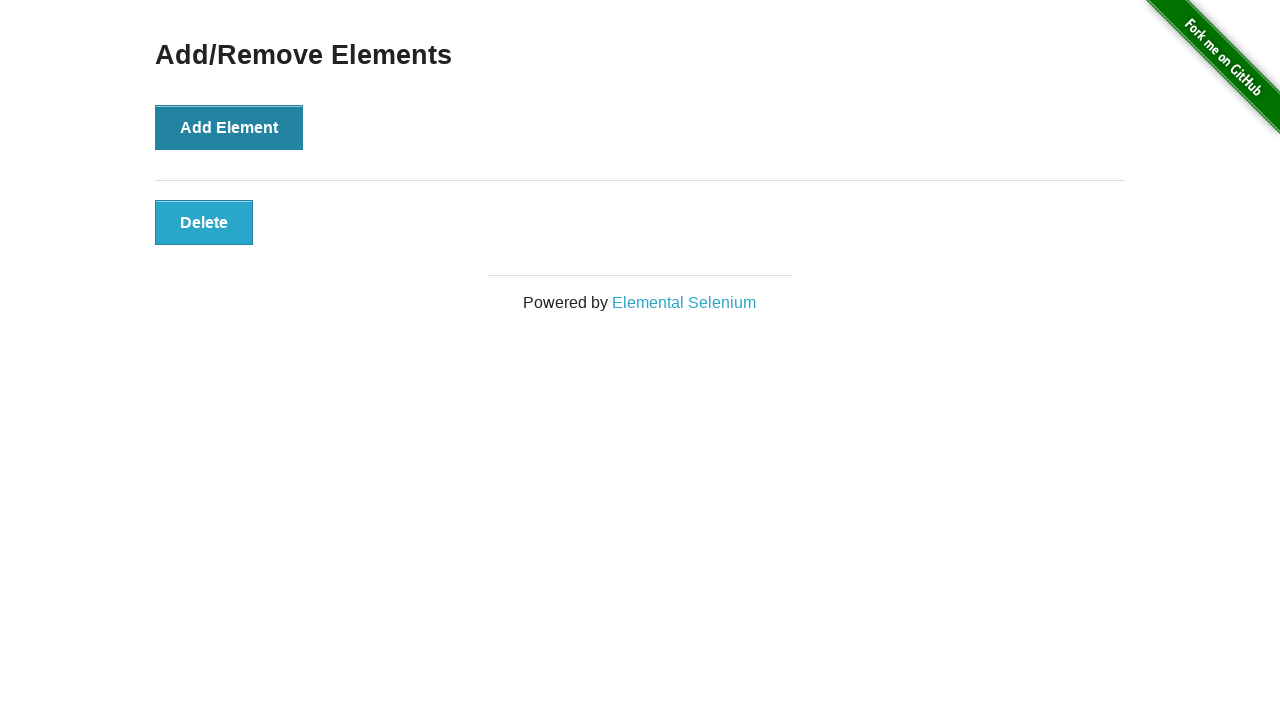

Clicked the delete button at (204, 222) on .added-manually
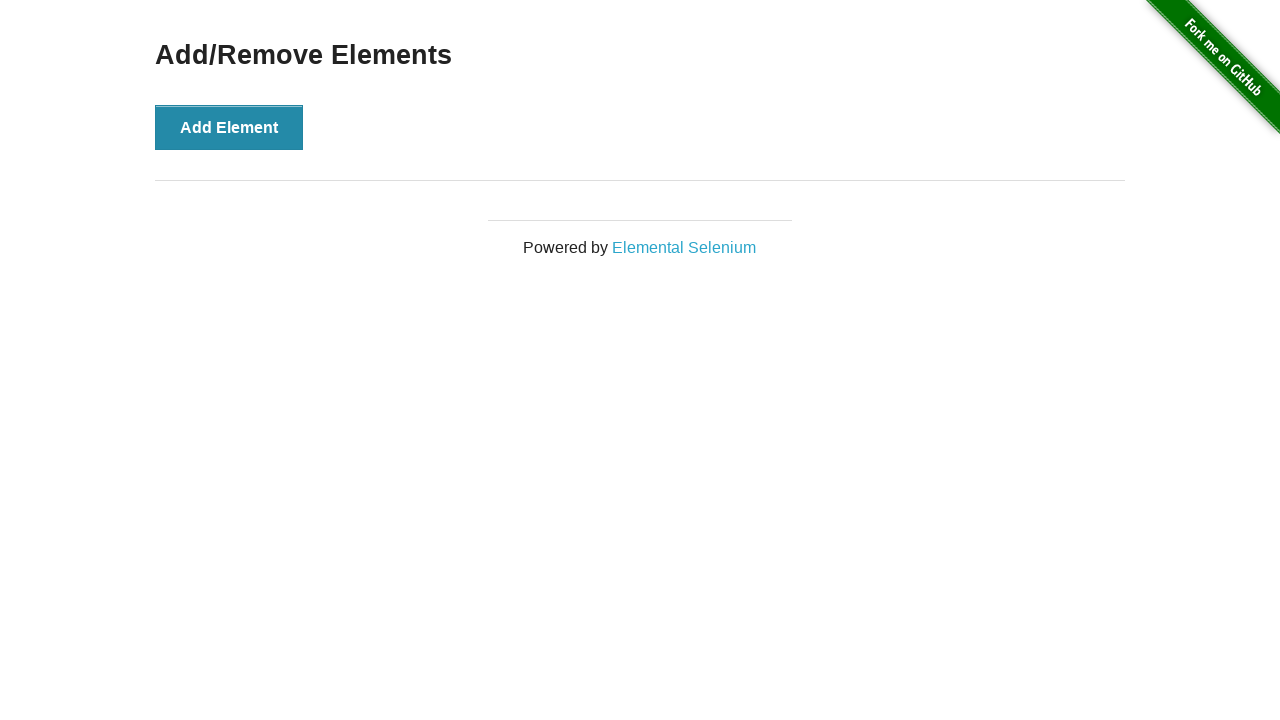

Waited for DOM update after delete button click
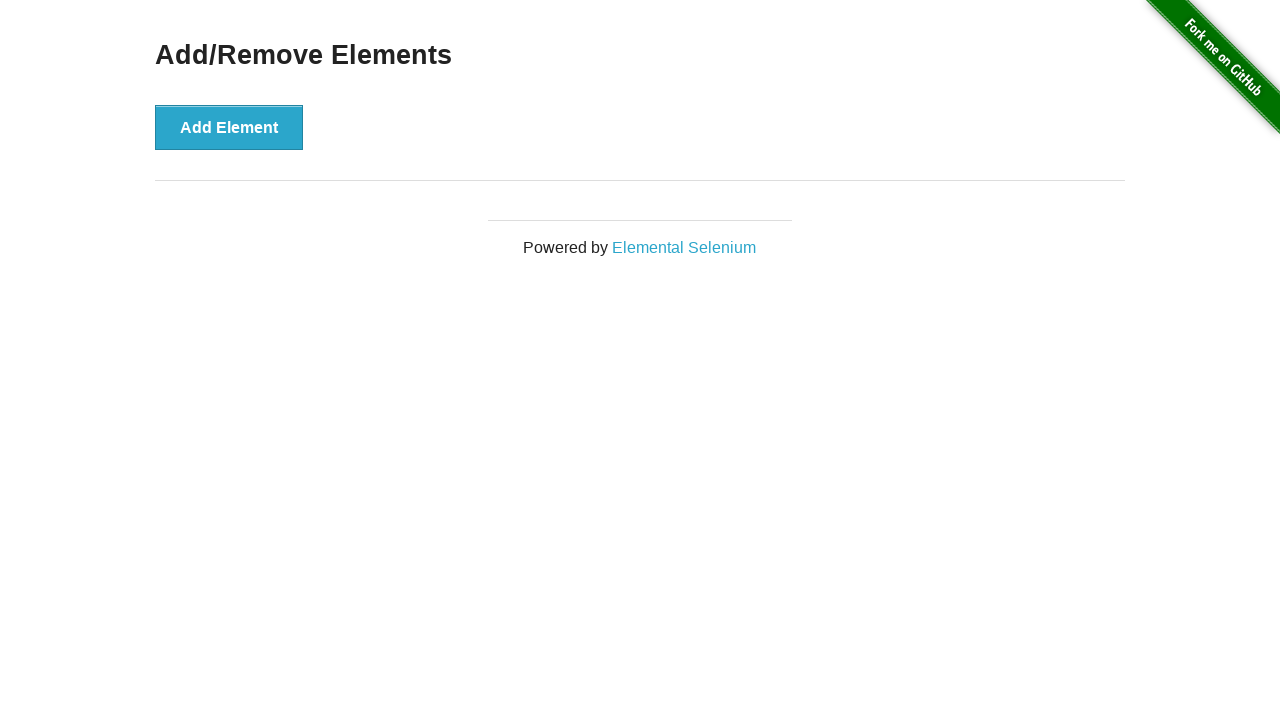

Located delete button element to verify removal
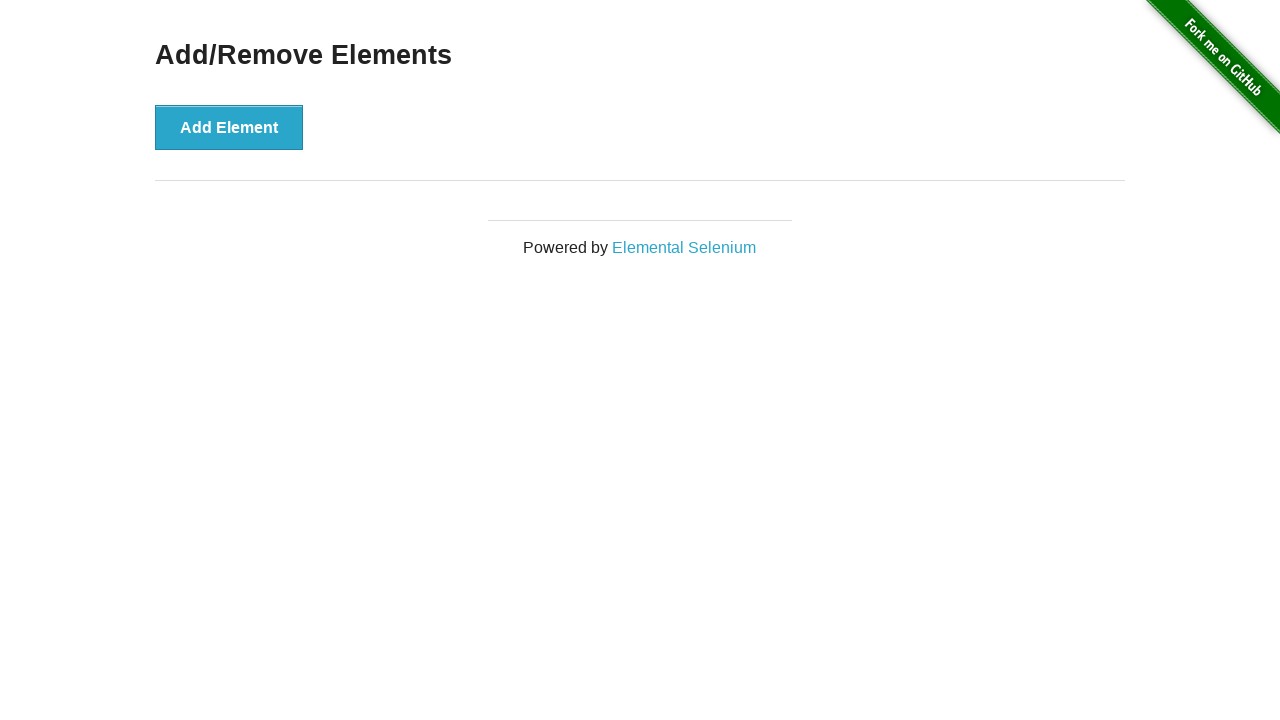

Verified that delete button has been removed from the page
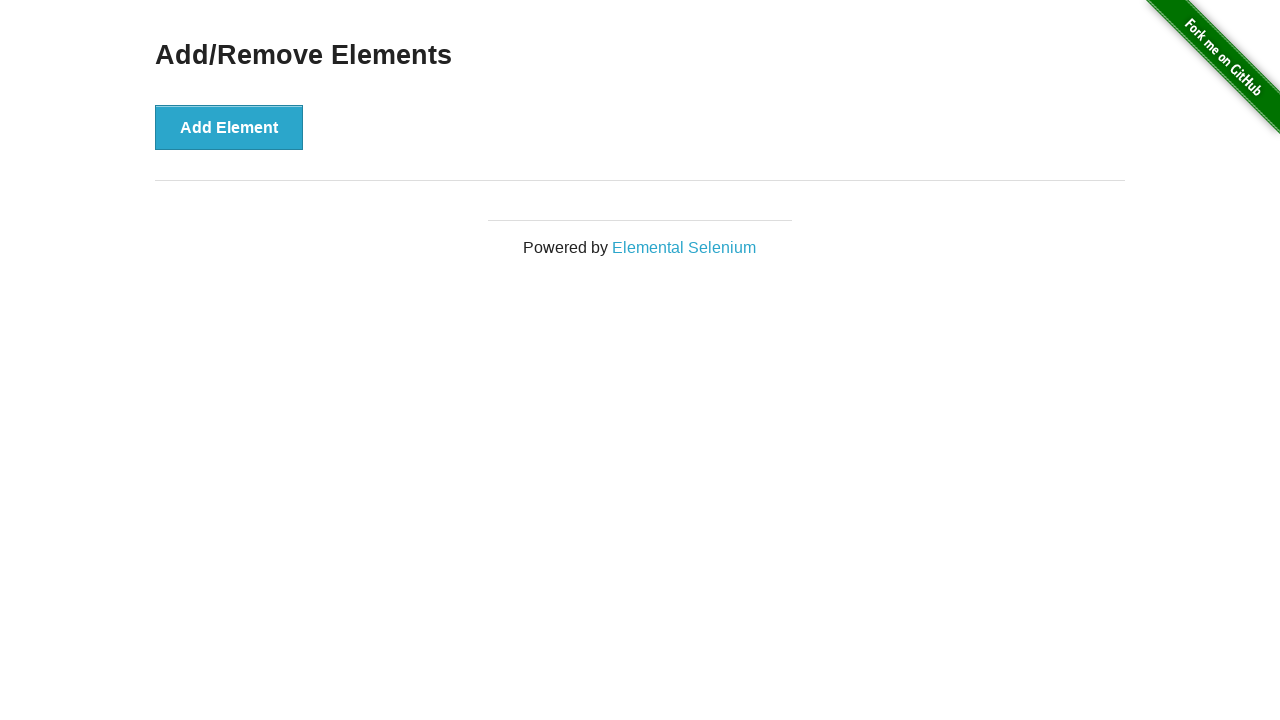

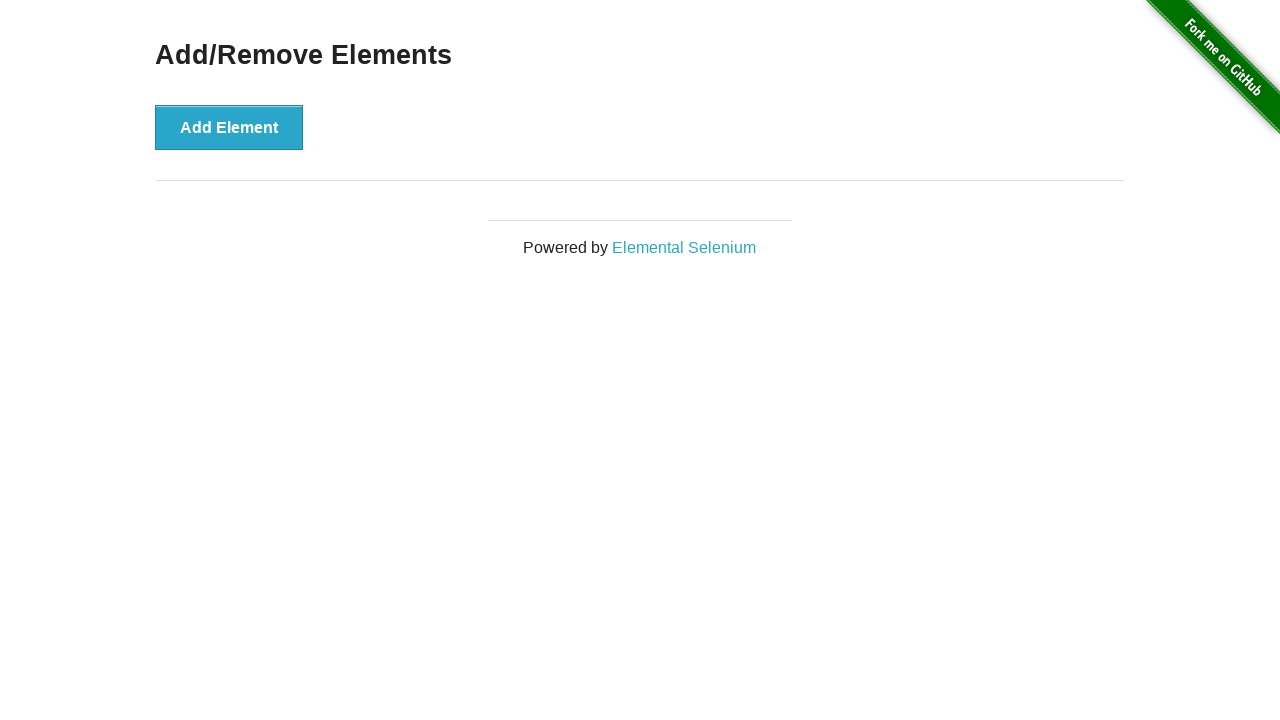